Navigates to an automation practice page and takes a screenshot of the page

Starting URL: https://rahulshettyacademy.com/AutomationPractice/

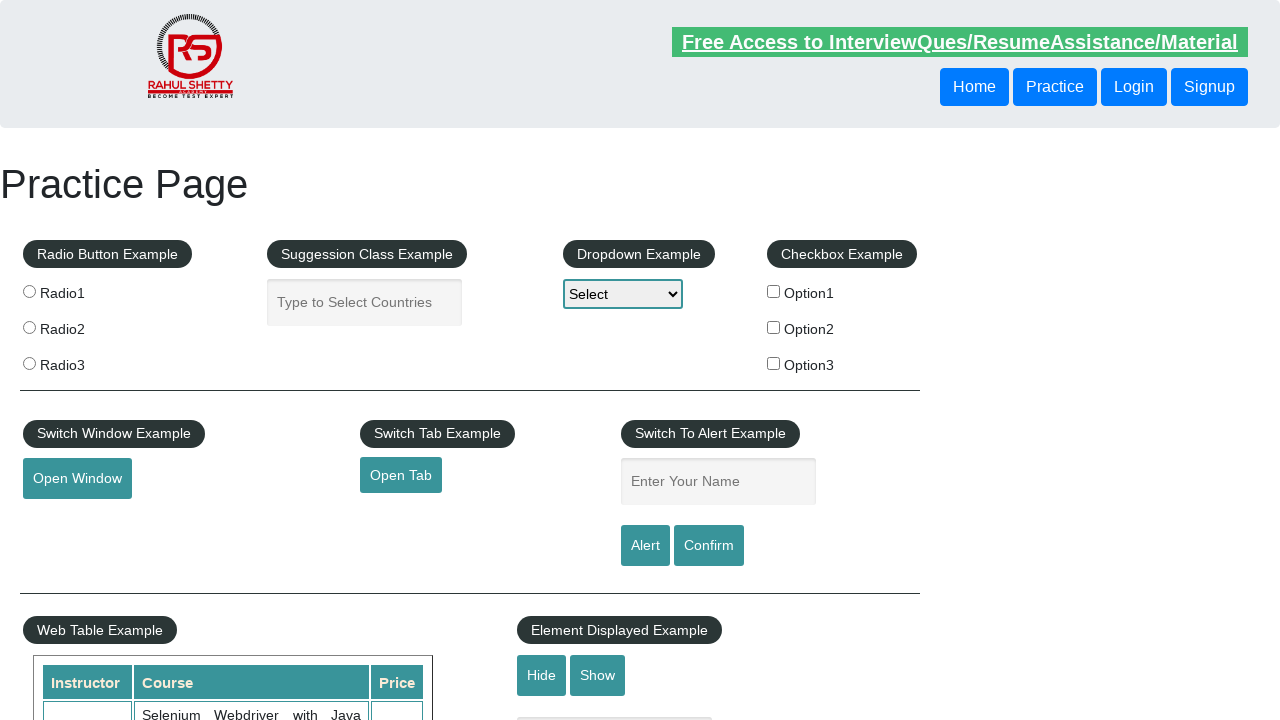

Waited for page to reach networkidle state
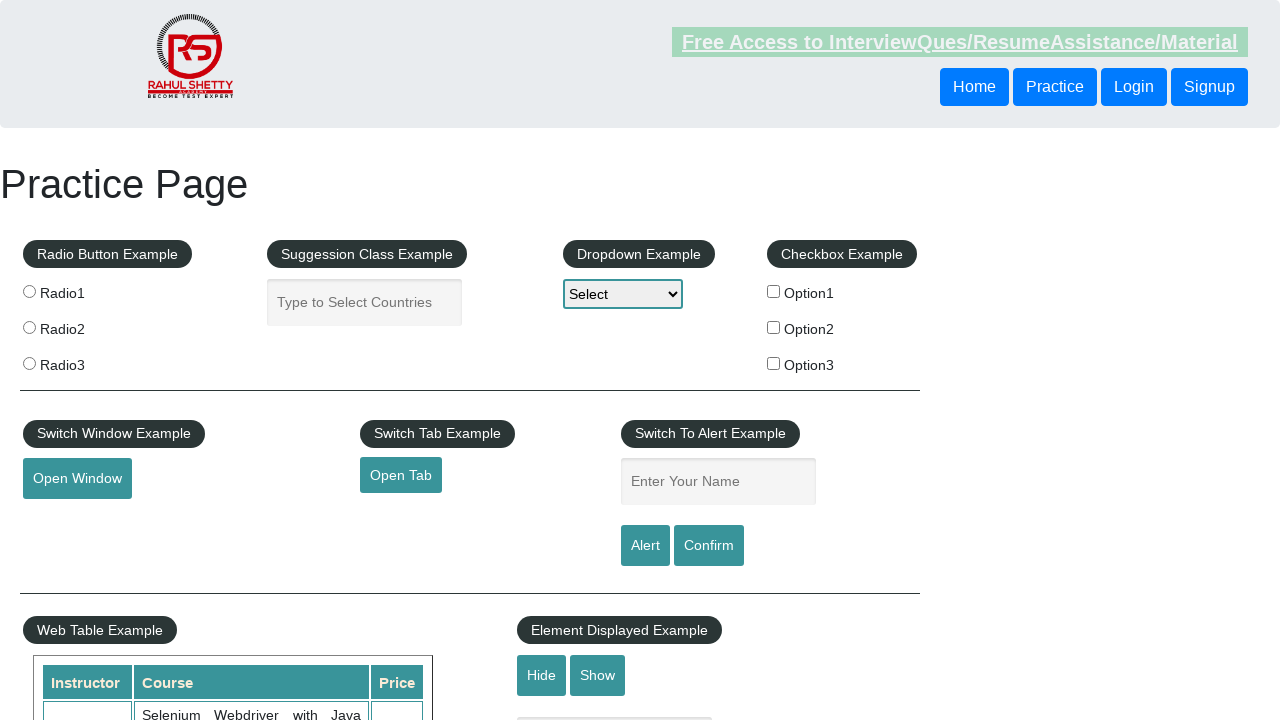

Took screenshot of automation practice page
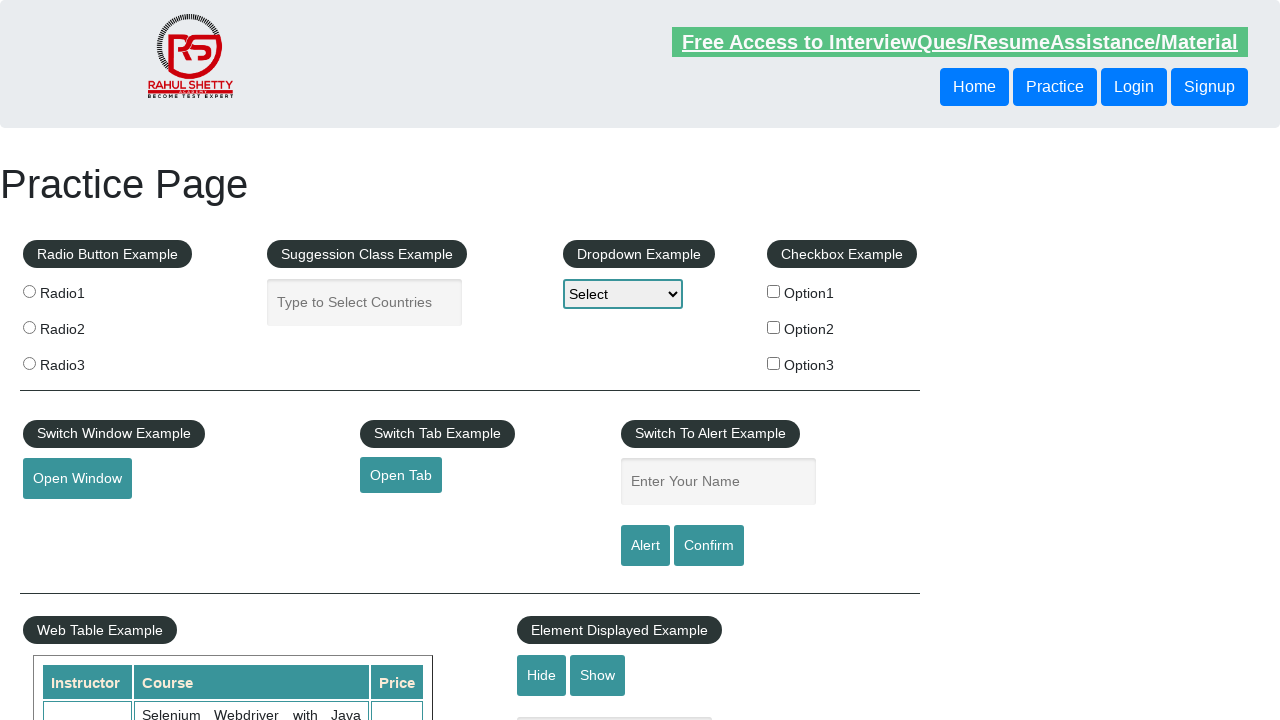

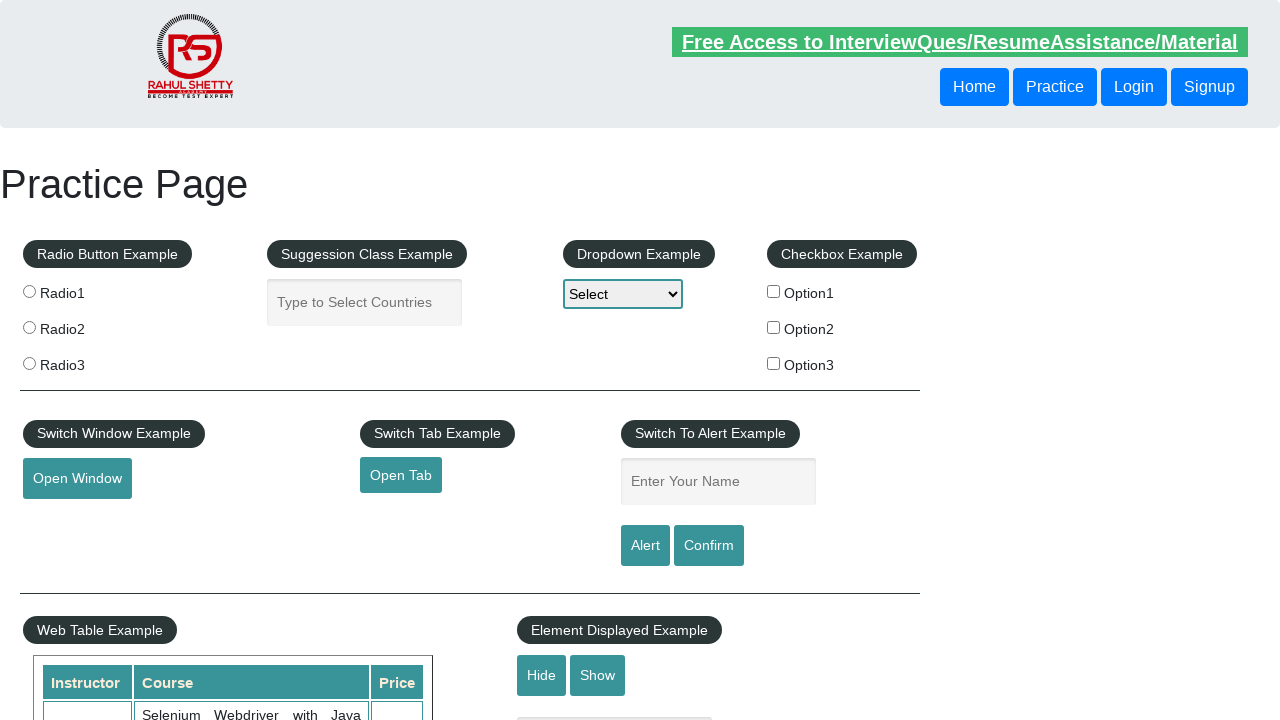